Tests handling of separate browser windows by opening a new window, waiting for it to load, clicking on a language option, and then clicking a "Read more" link related to Selenium WebDriver.

Starting URL: https://demo.automationtesting.in/Windows.html

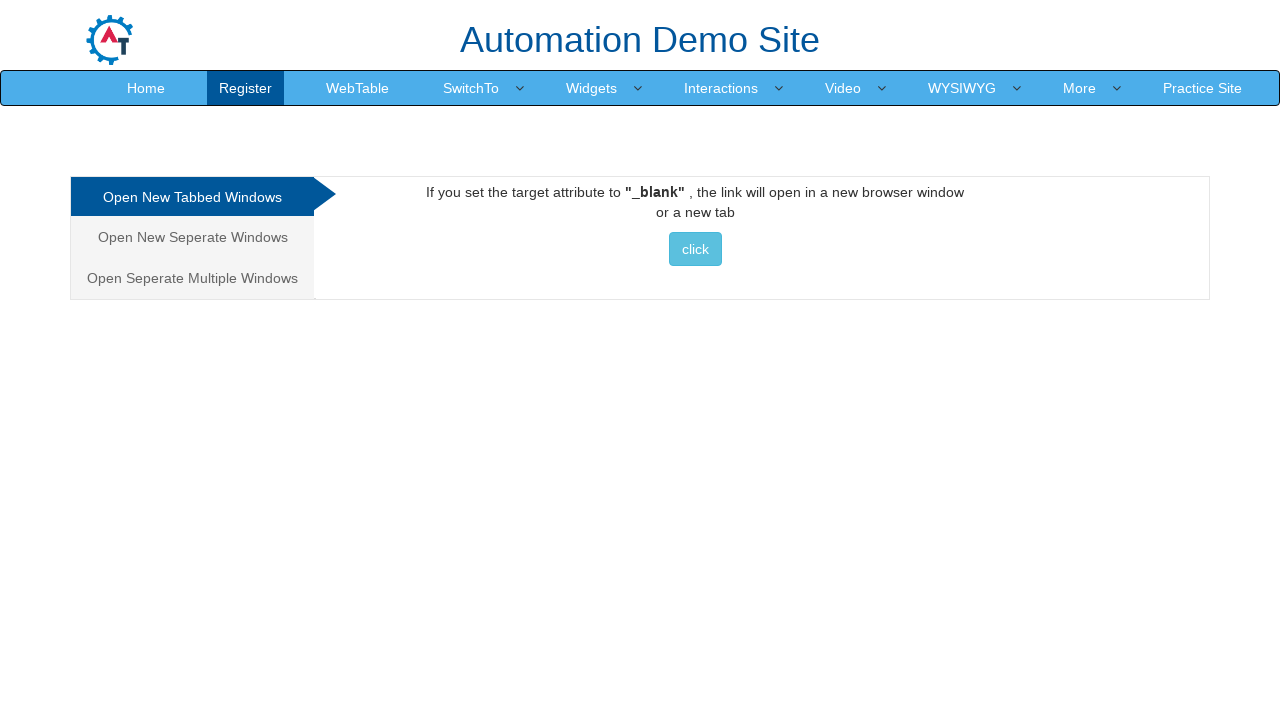

Clicked link to reveal button that opens a new window at (192, 237) on xpath=//a[text()="Open New Seperate Windows"]
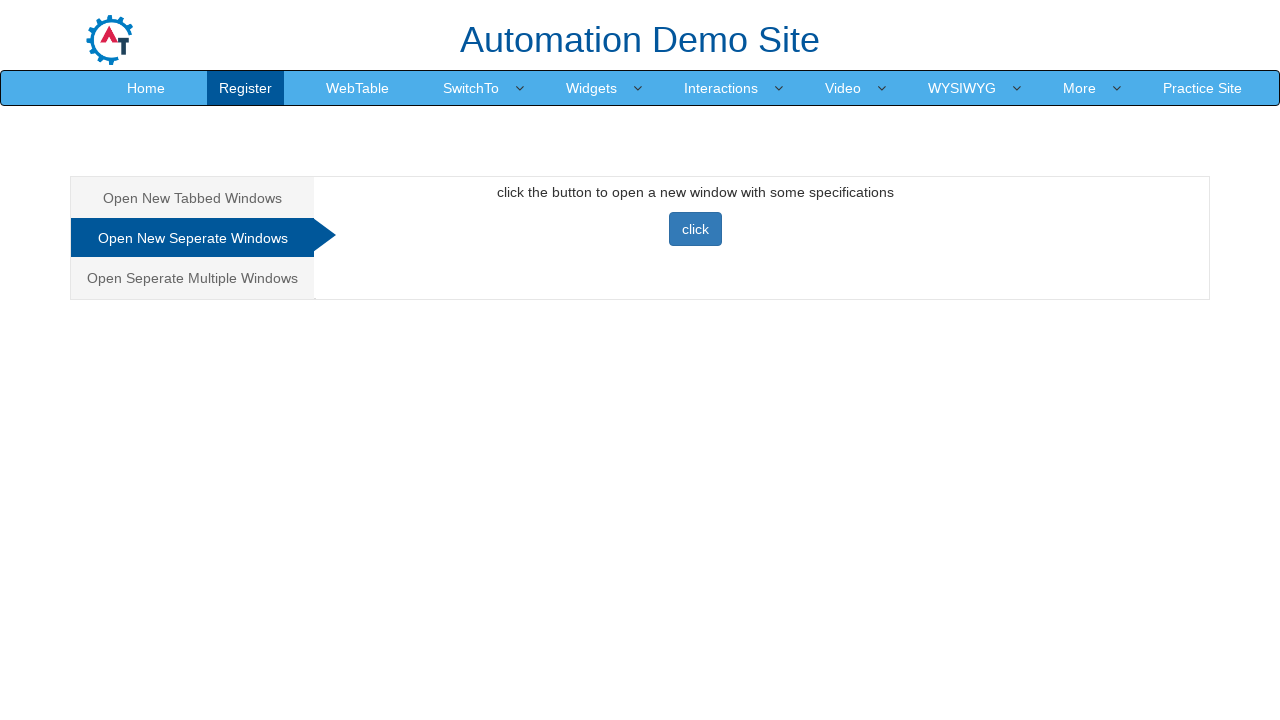

Clicked button to open new separate window at (695, 229) on xpath=//button[text()='click']
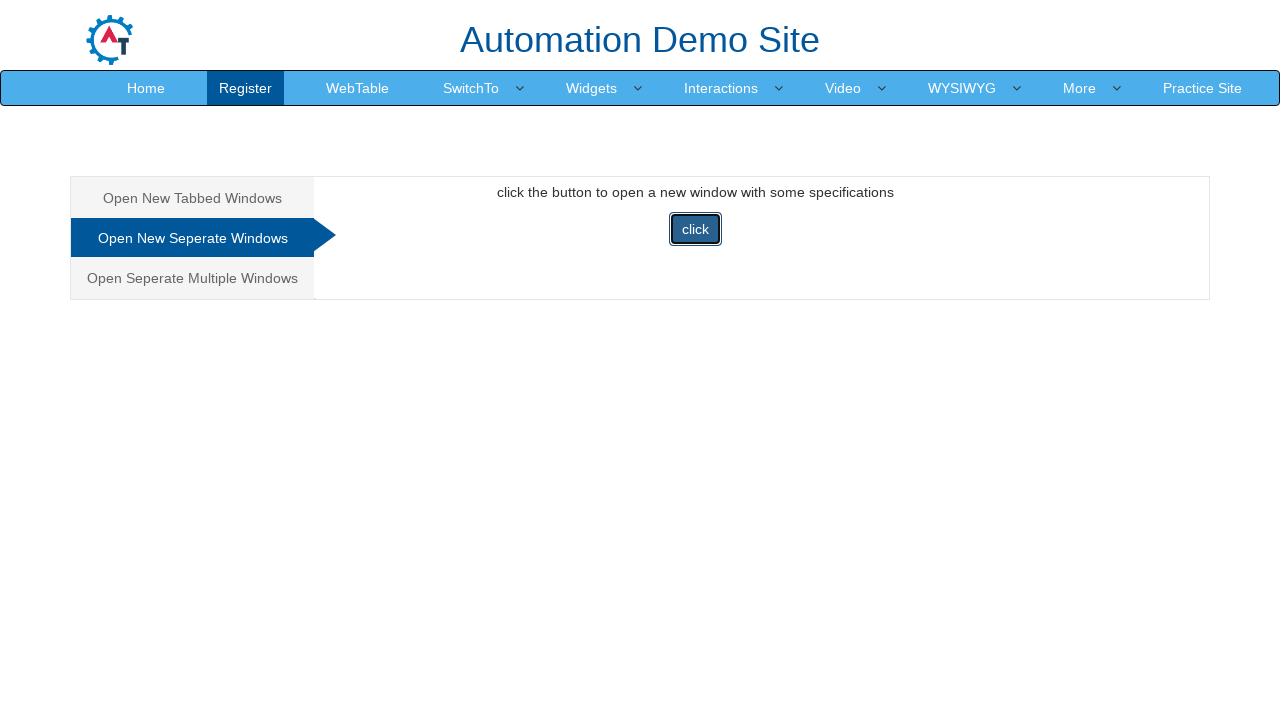

New window loaded and is ready
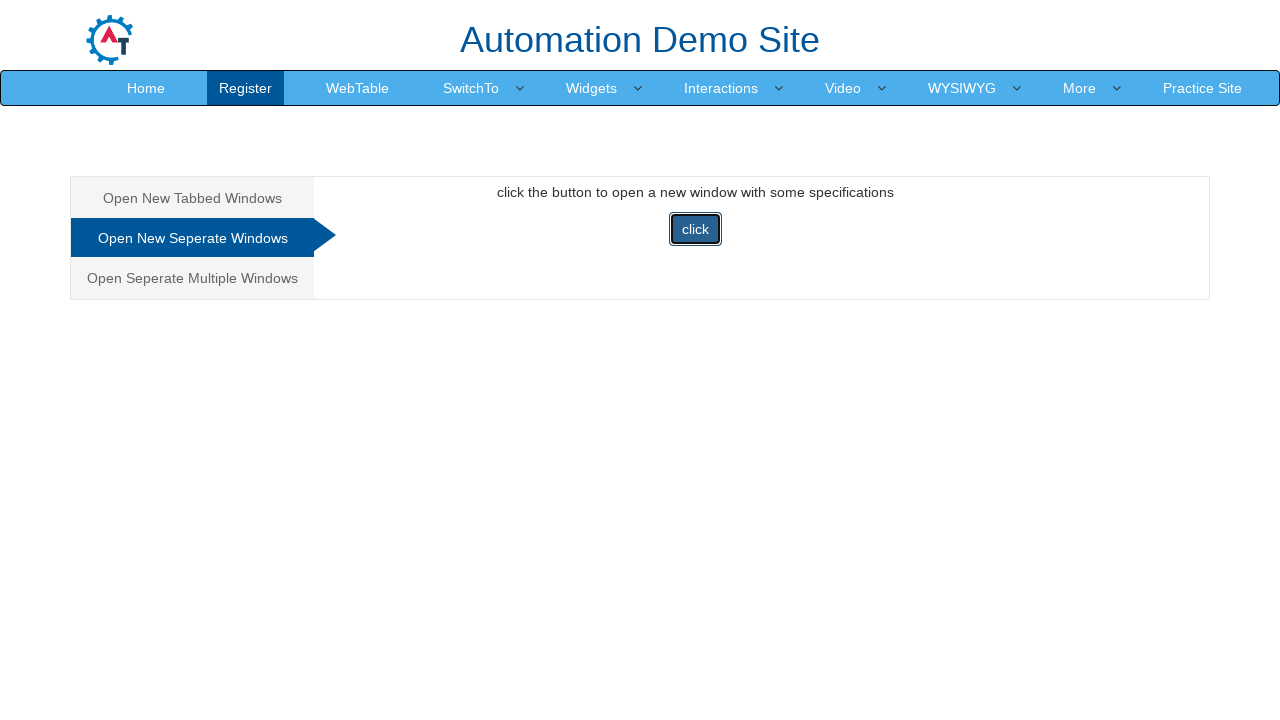

Clicked English language option in new window at (1053, 32) on xpath=//a[text()='English']
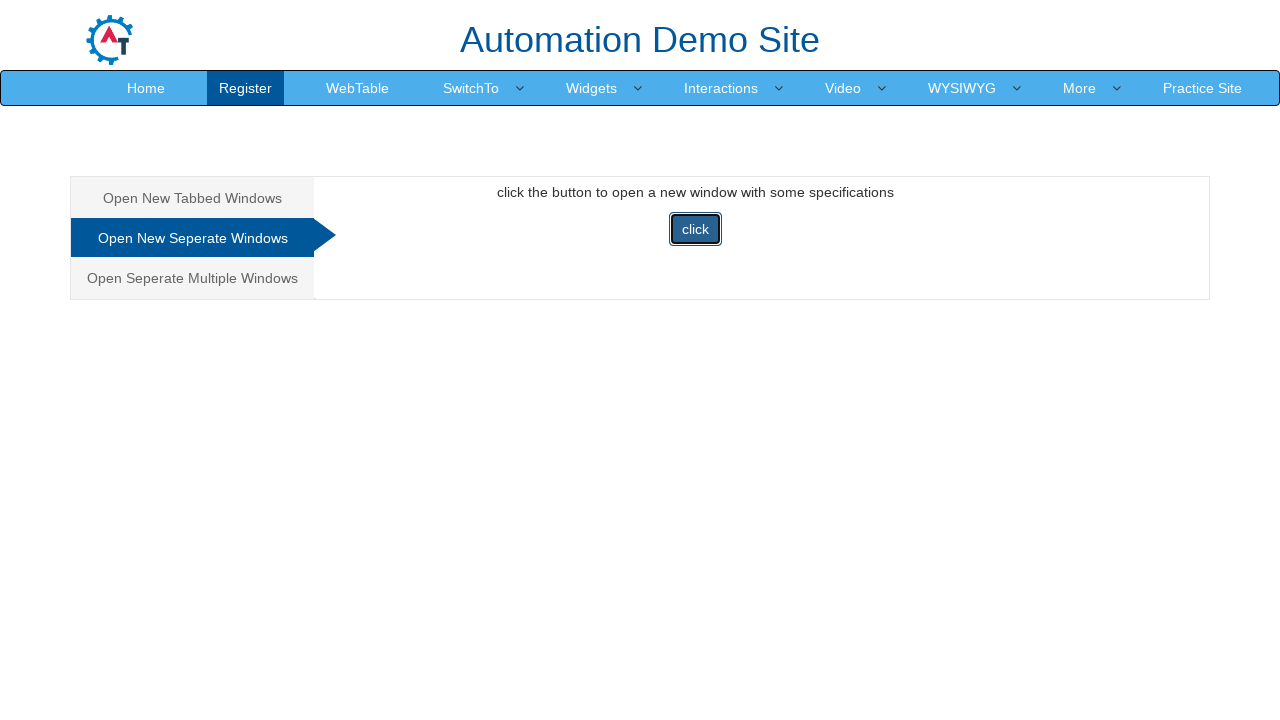

Clicked 'Read more' link for Selenium WebDriver section at (244, 360) on xpath=//div/h4[text()='Selenium WebDriver']/../..//a[contains(text(), 'Read more
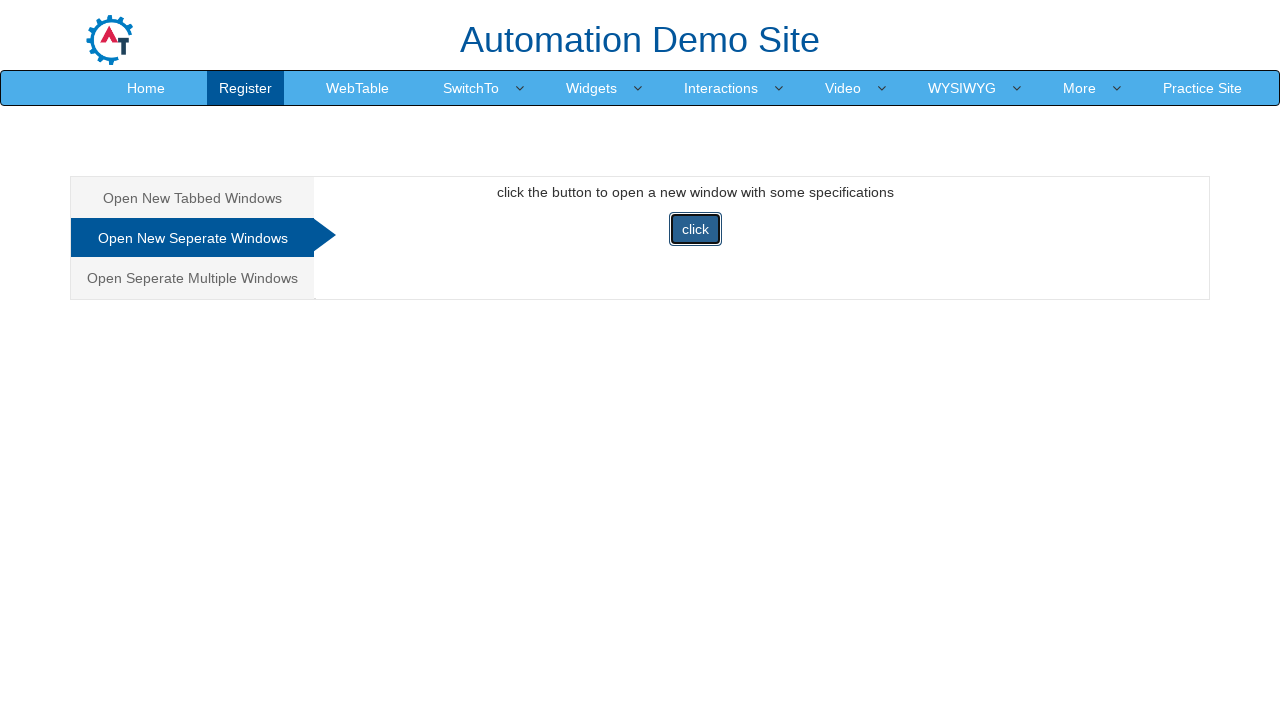

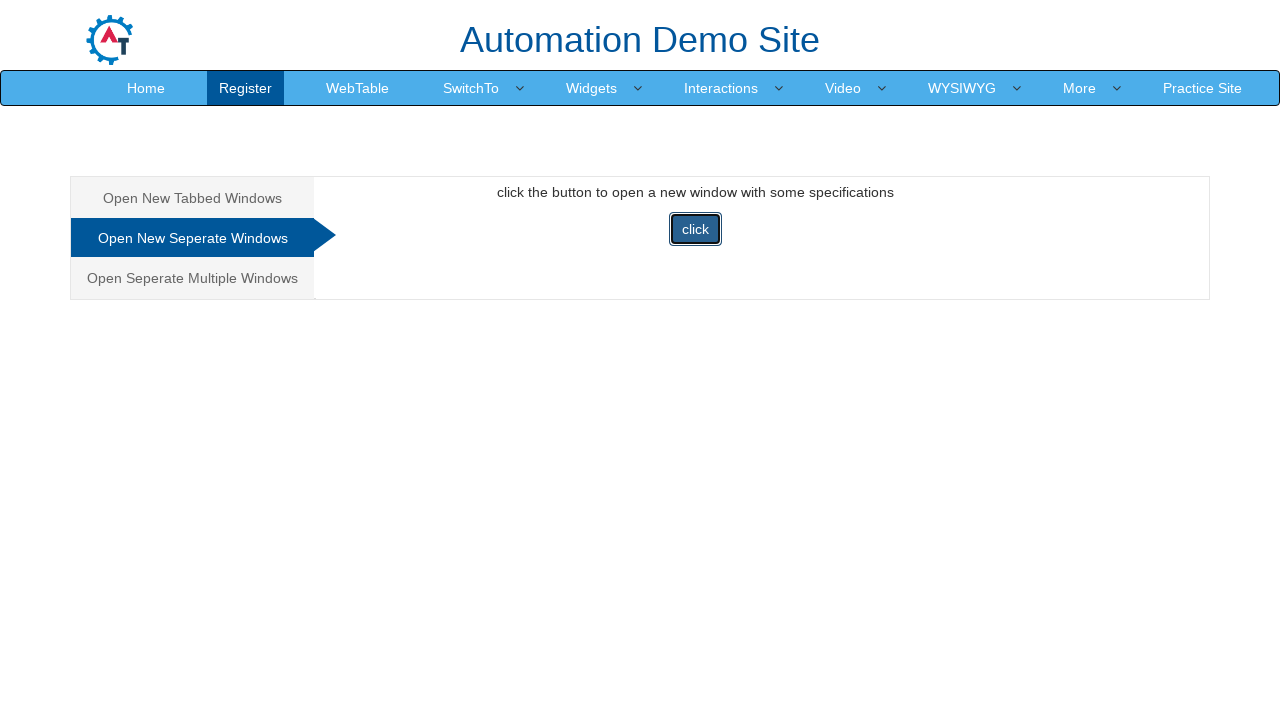